Tests various mouse interactions including clicks, double-clicks, right-clicks, and hover actions on different elements

Starting URL: https://training-support.net/webelements/mouse-events

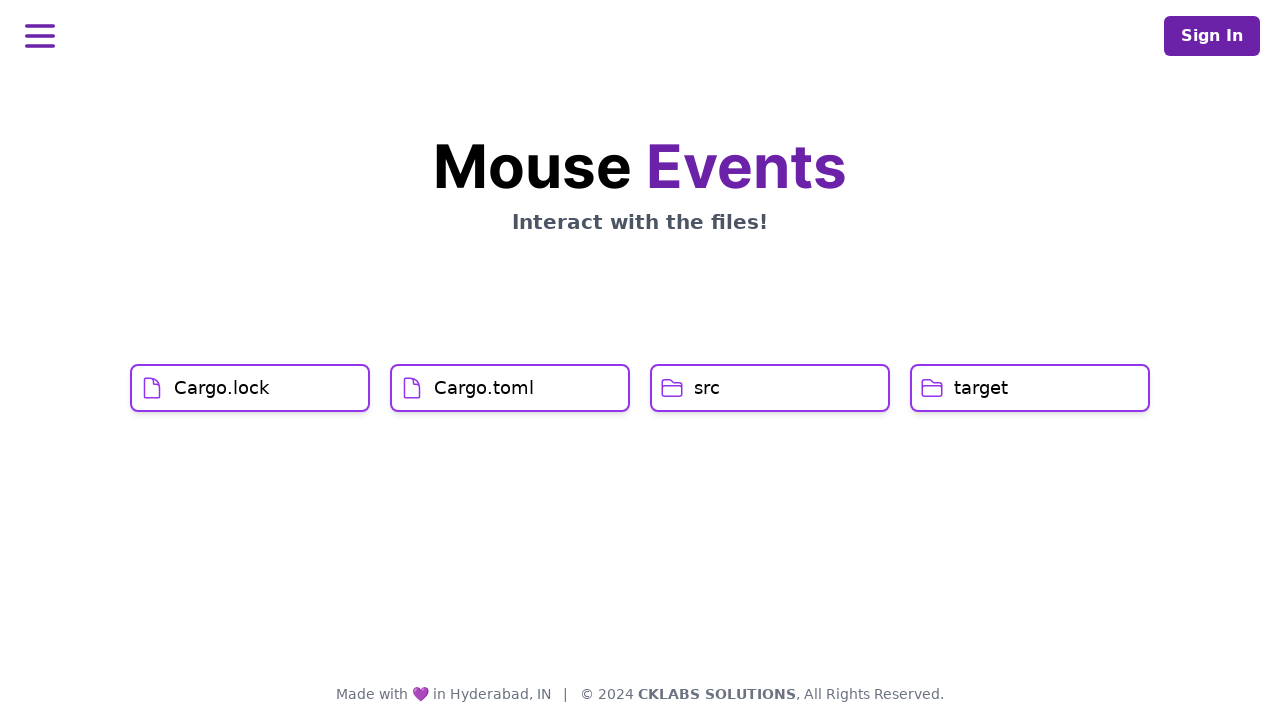

Located h1 element with text 'Cargo.lock'
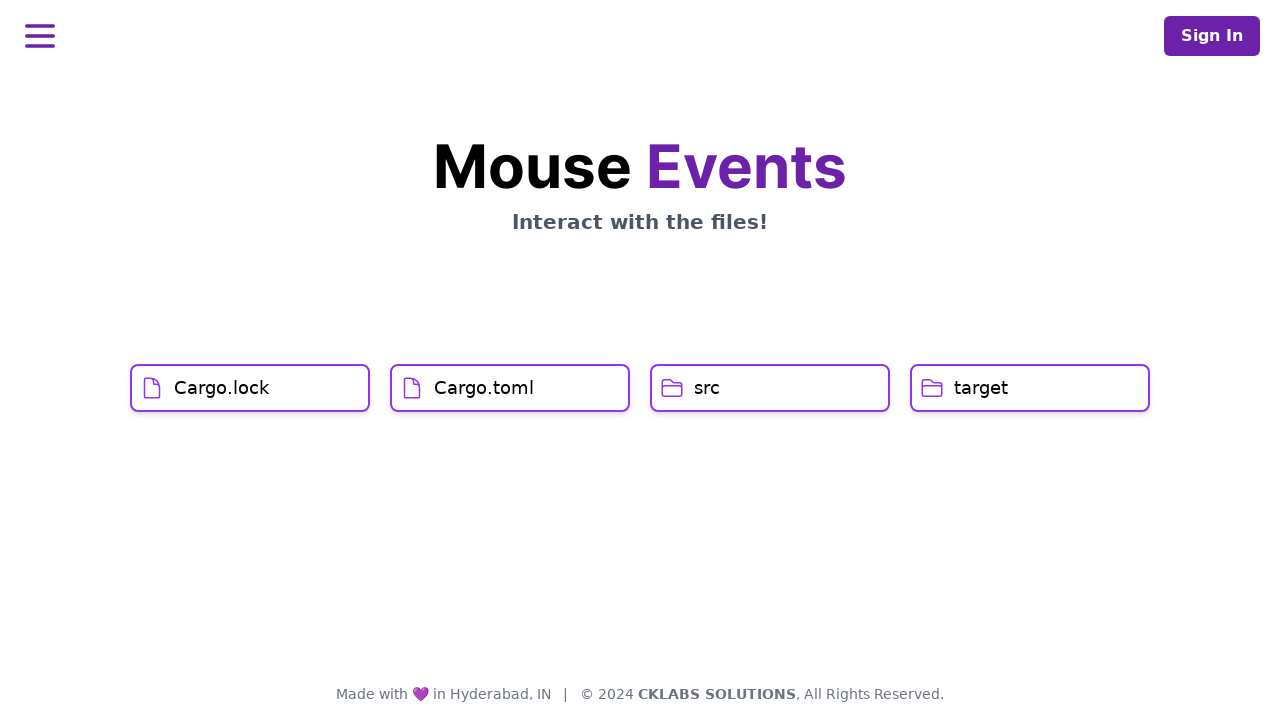

Located h1 element with text 'Cargo.toml'
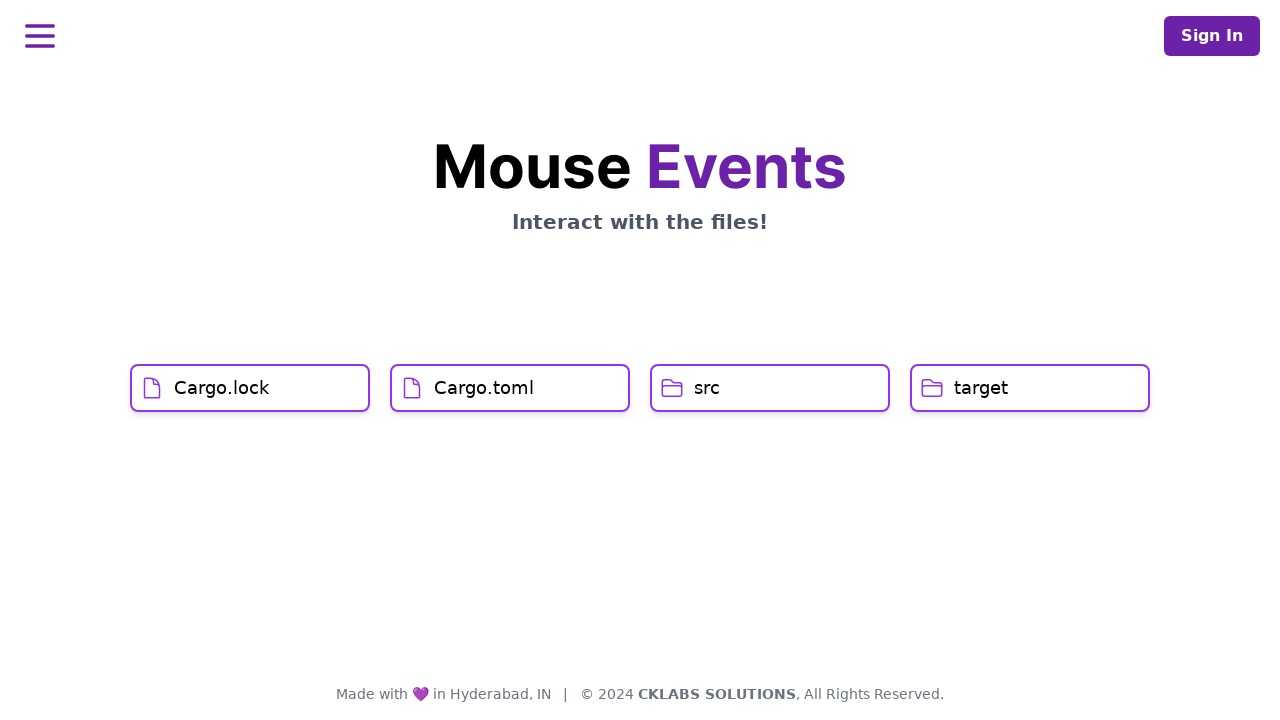

Located h1 element with text 'src'
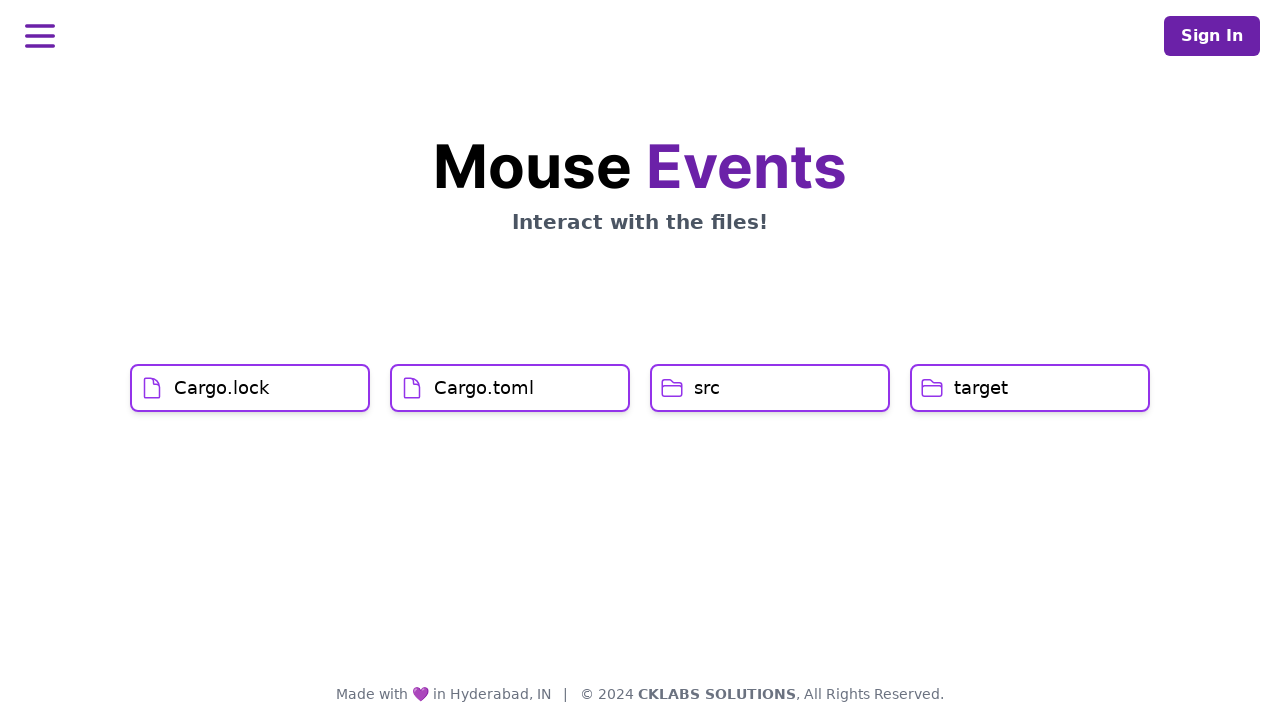

Located h1 element with text 'target'
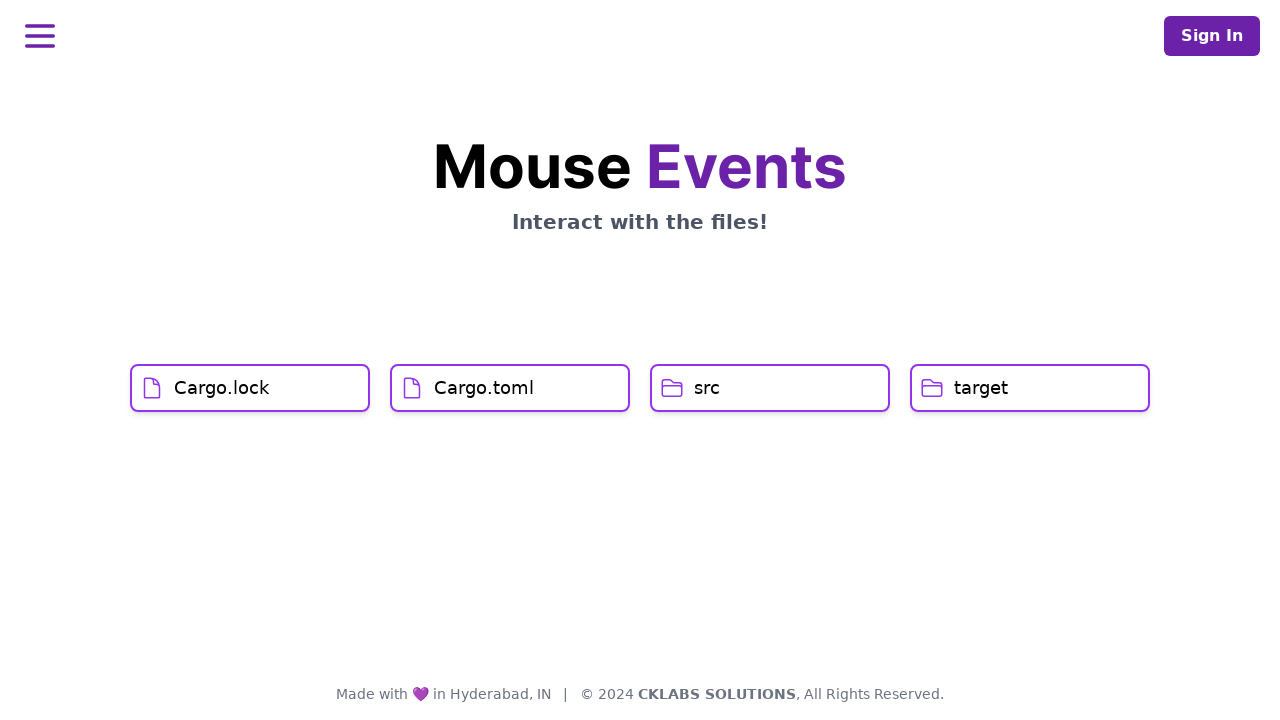

Clicked on 'Cargo.lock' element at (222, 388) on xpath=//h1[text()='Cargo.lock']
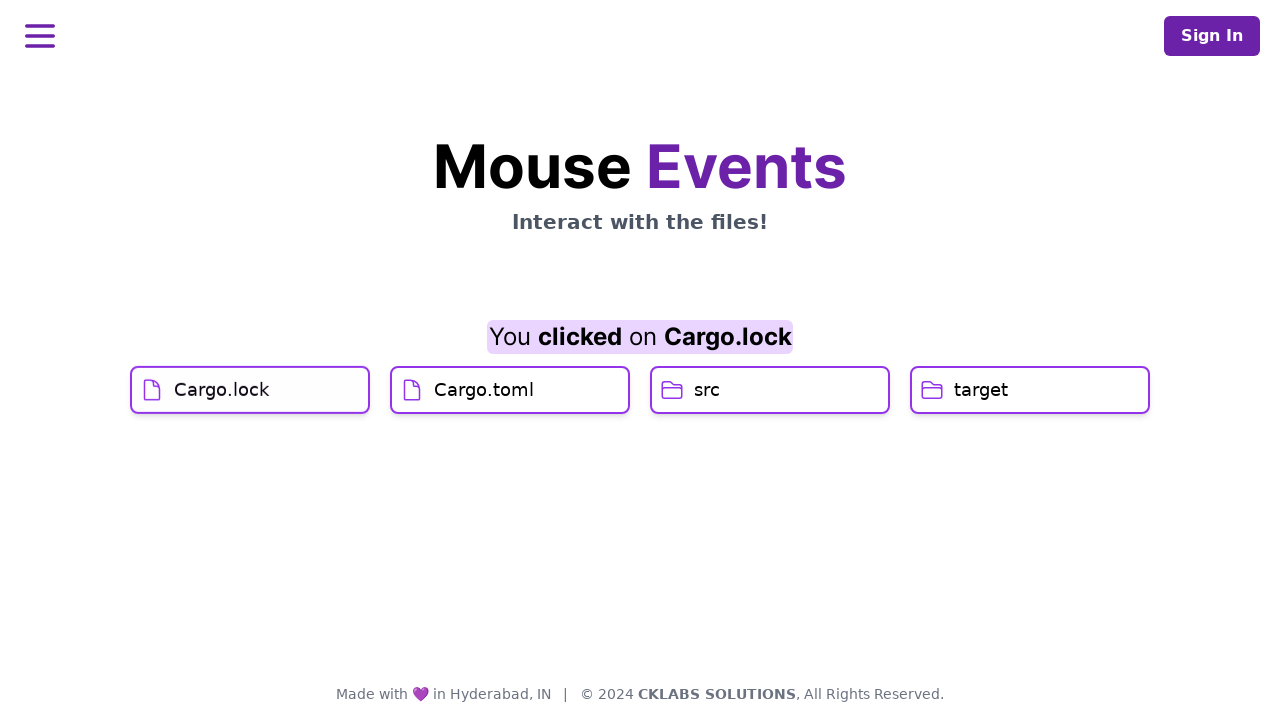

Clicked on 'Cargo.toml' element at (484, 420) on xpath=//h1[text()='Cargo.toml']
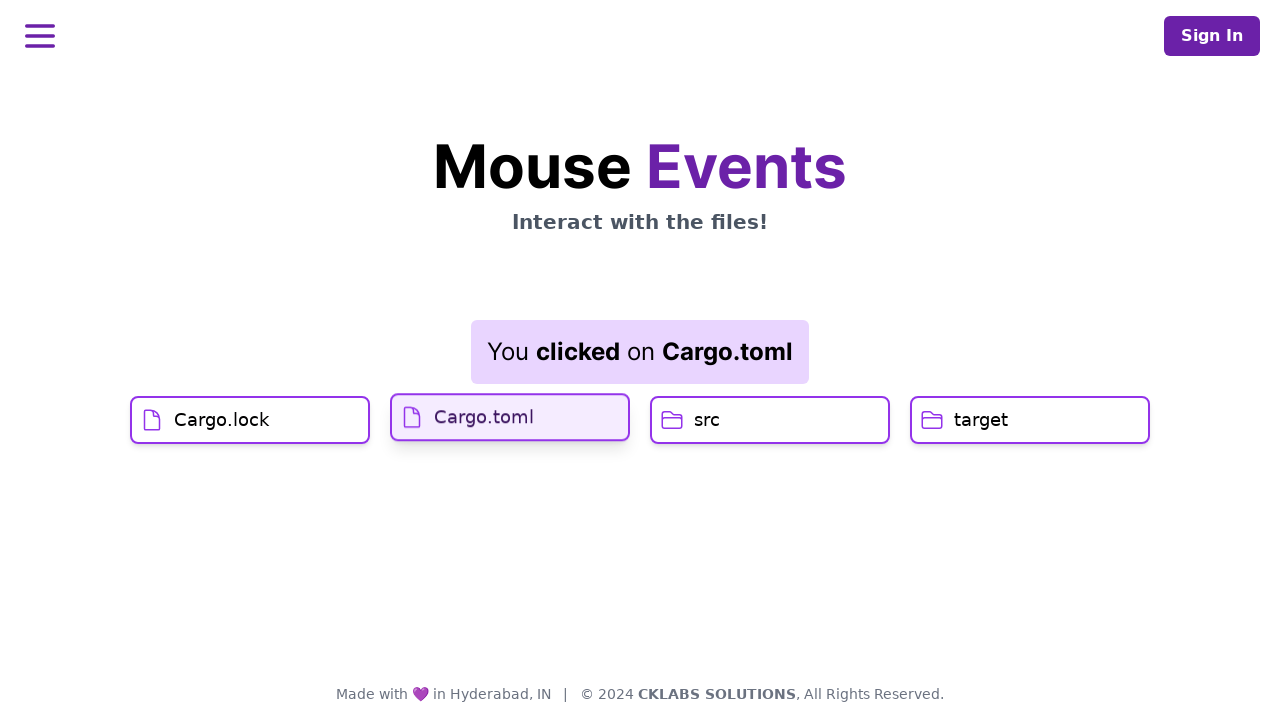

Retrieved result text: You clicked on Cargo.toml
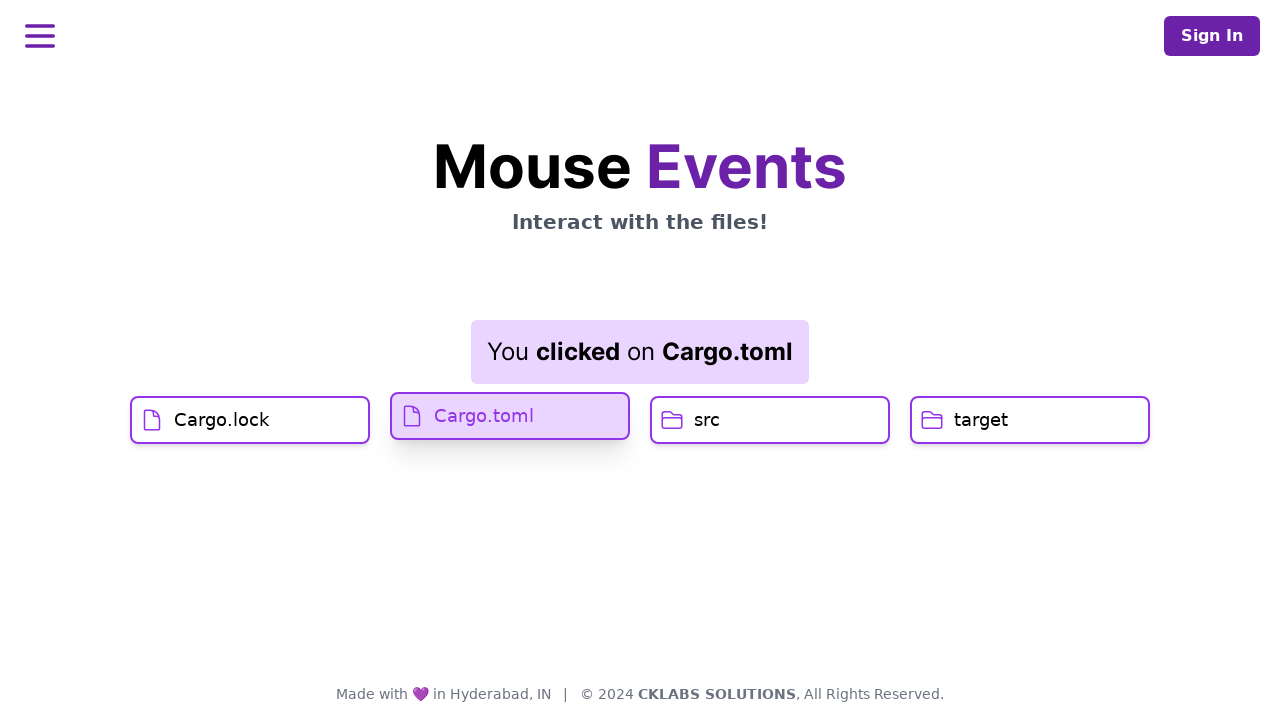

Double-clicked on 'src' element at (707, 420) on xpath=//h1[text()='src']
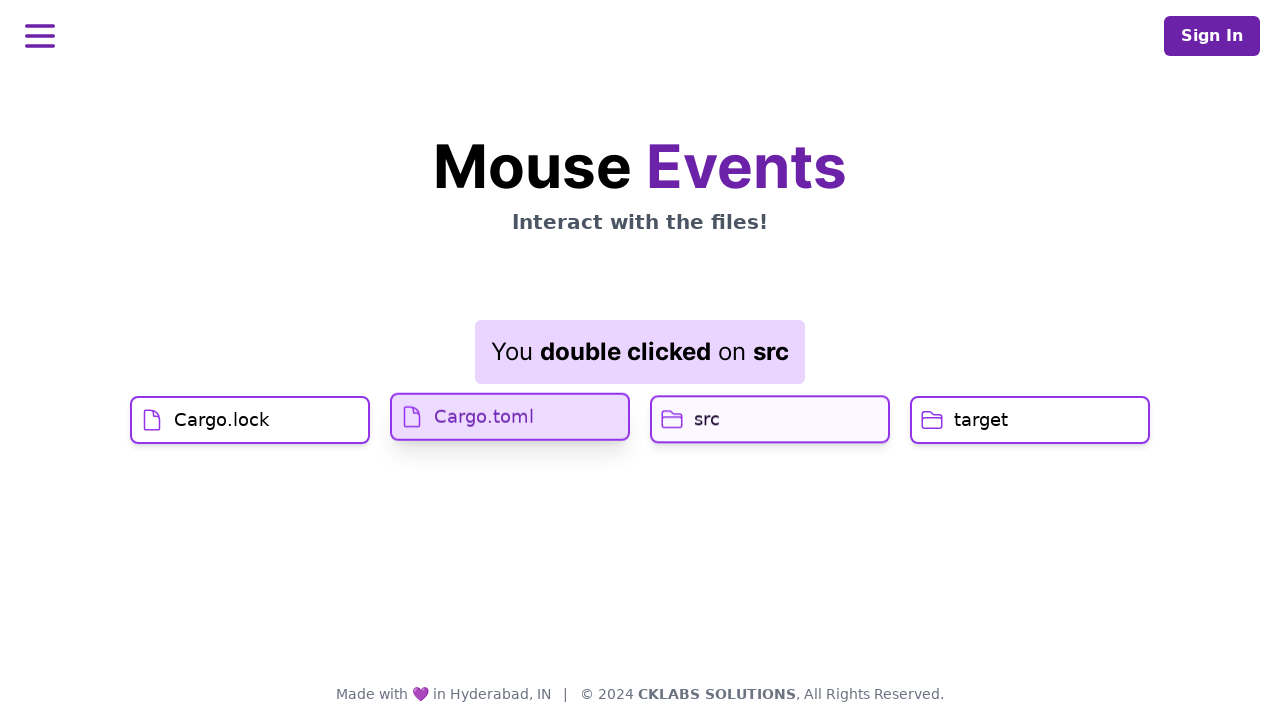

Waited 2000 milliseconds
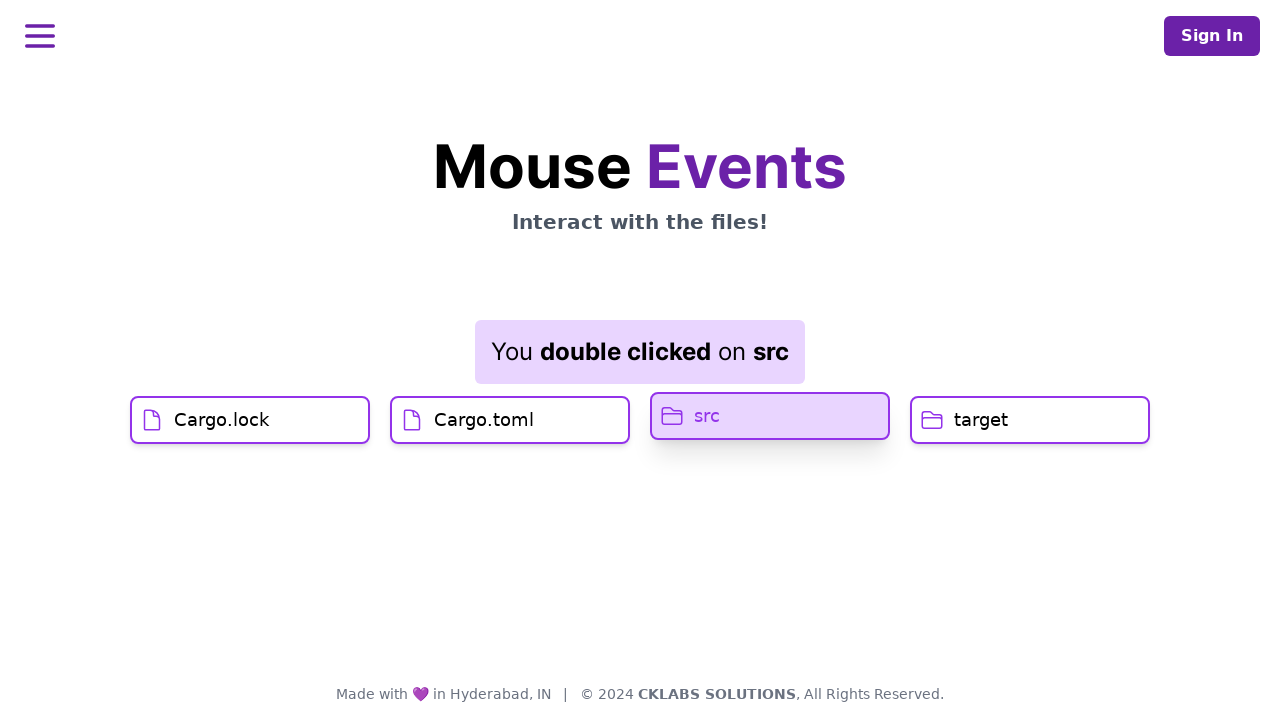

Right-clicked on 'target' element to open context menu at (981, 420) on xpath=//h1[text()='target']
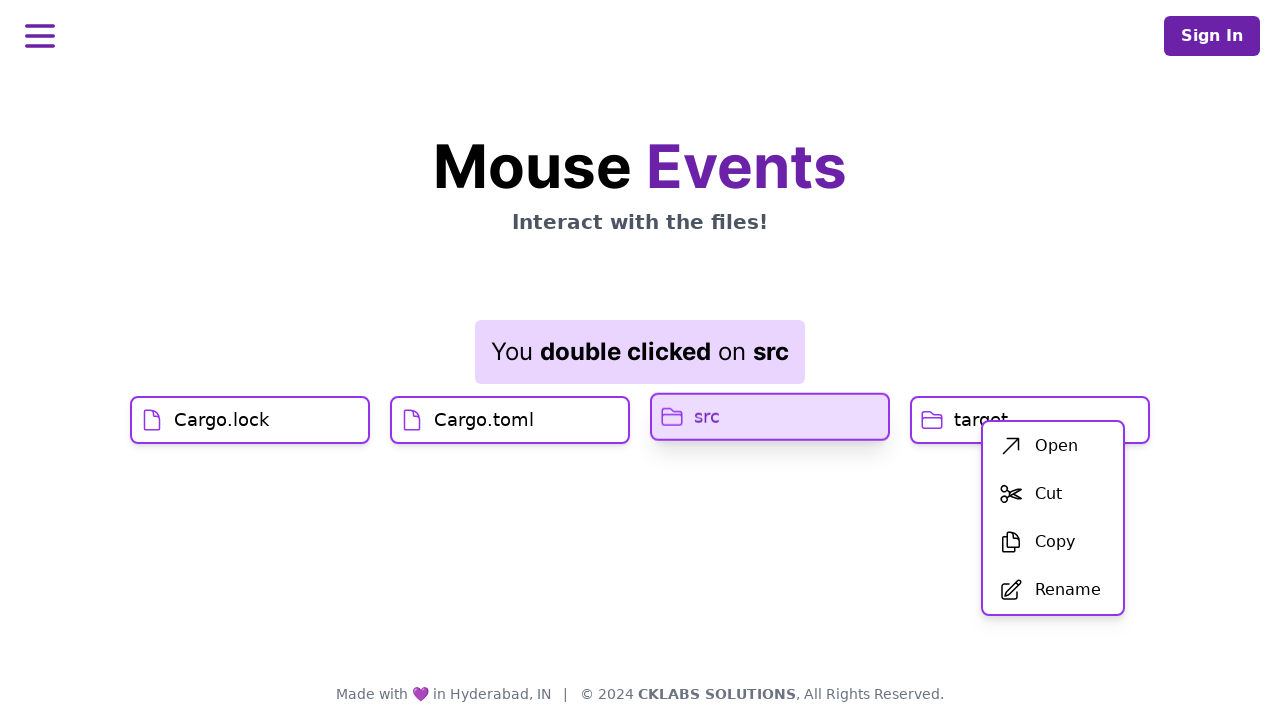

Waited 3000 milliseconds for context menu to appear
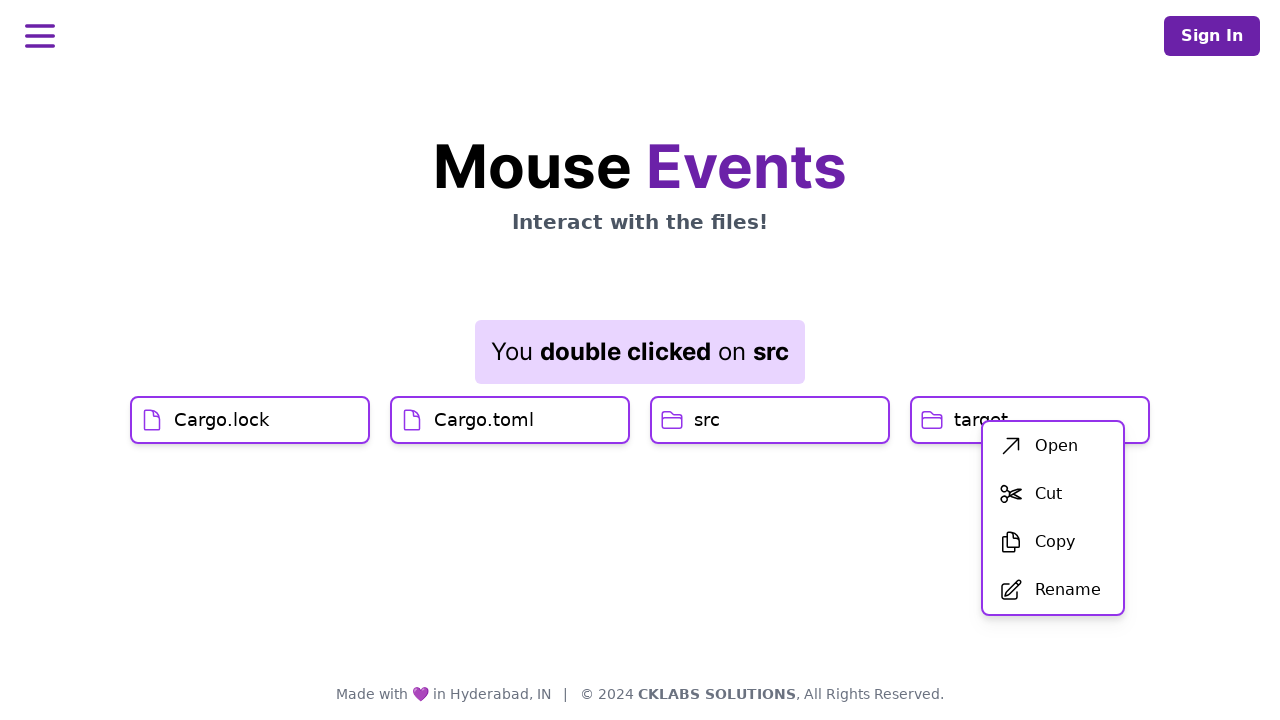

Located first menu item
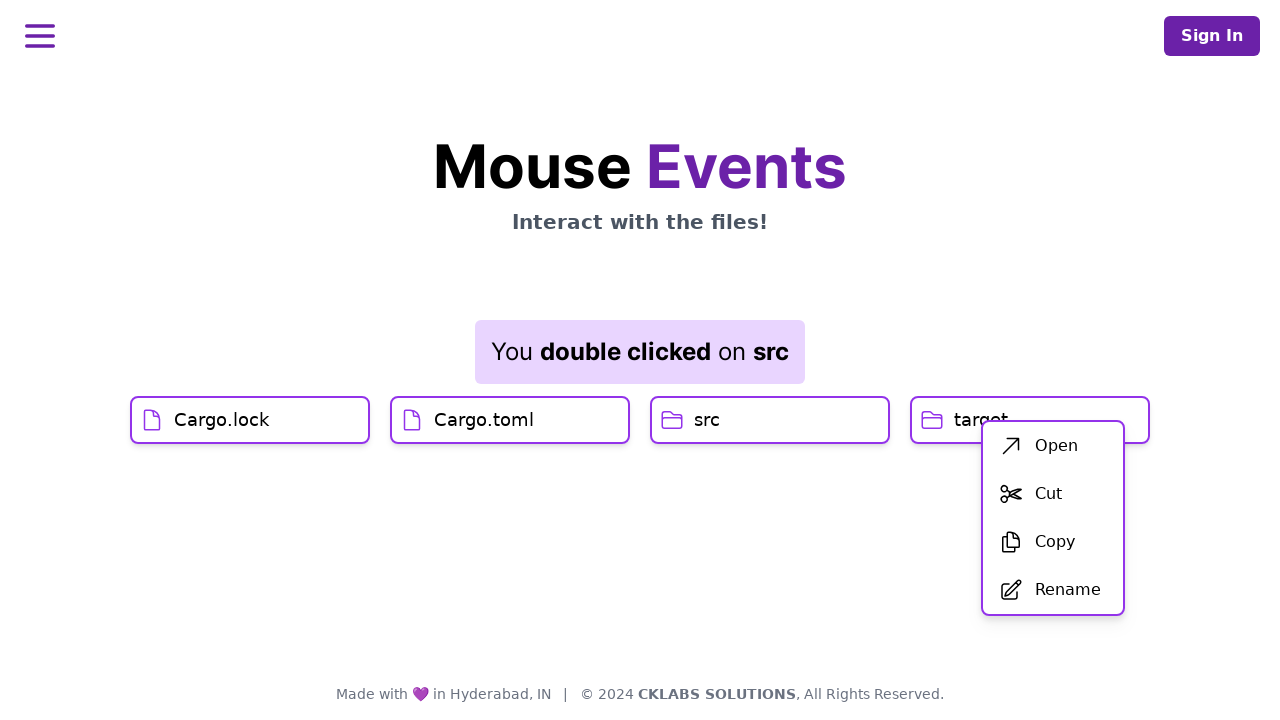

Clicked on first context menu item at (1053, 446) on xpath=//div[@id='menu']/div/ul/li[1]
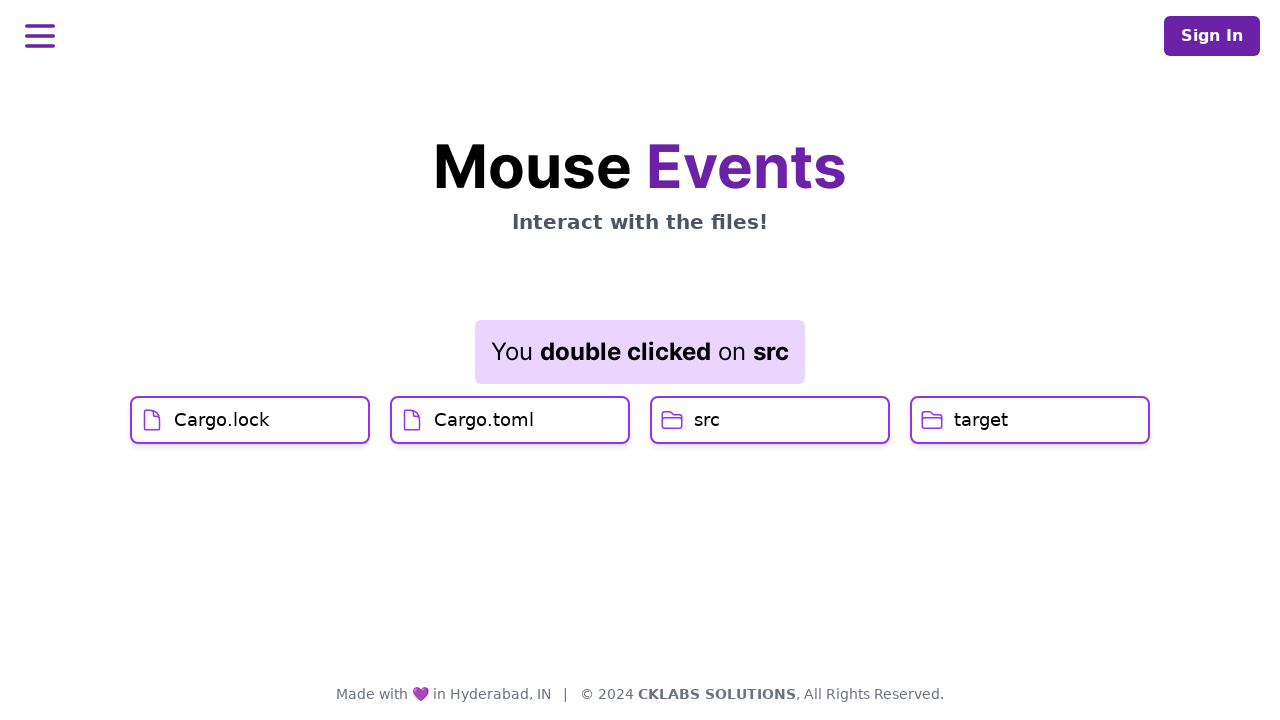

Waited 3000 milliseconds for final result
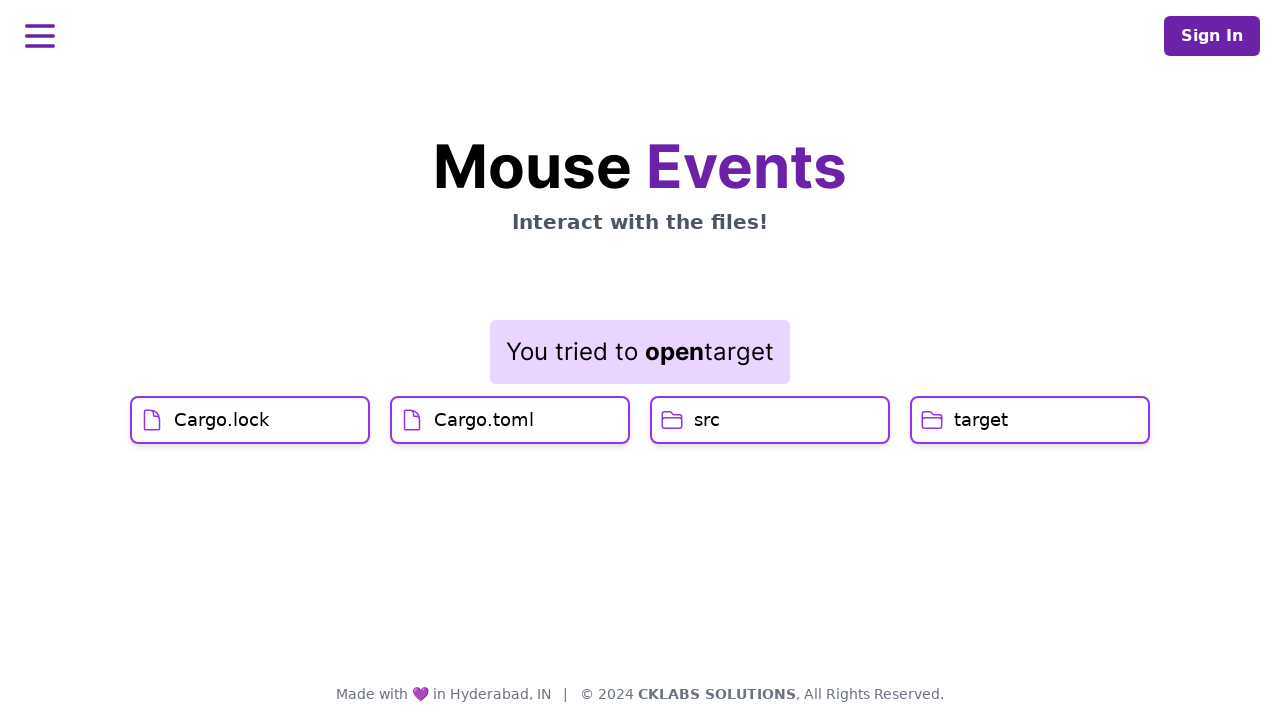

Retrieved final result text: You tried to opentarget
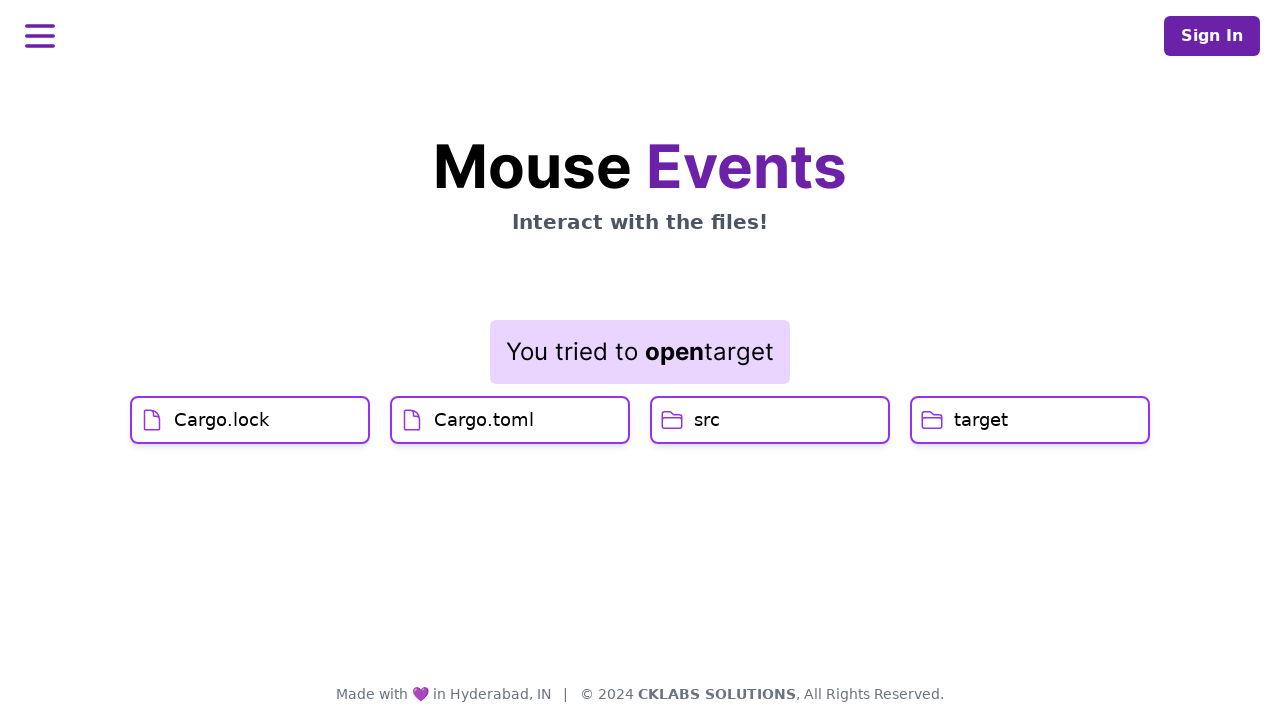

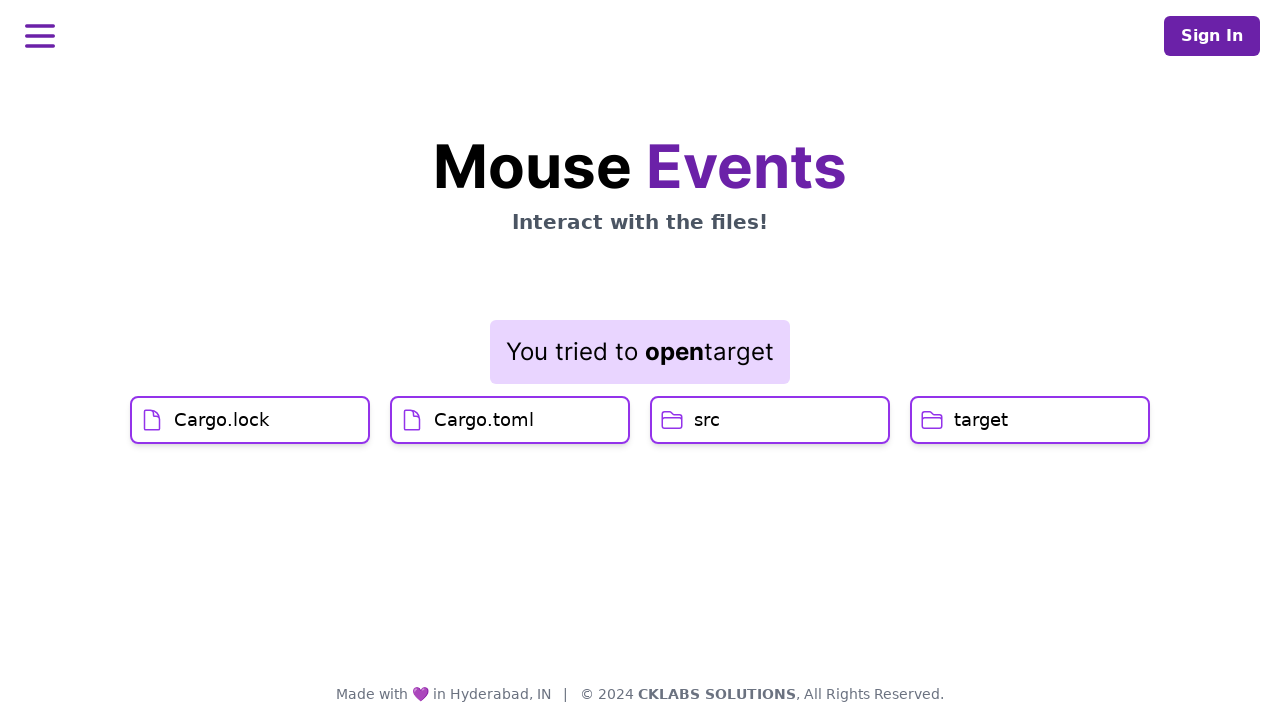